Opens the search dialog, types a search query, and waits for search results to display matching content

Starting URL: https://webdriver.io/

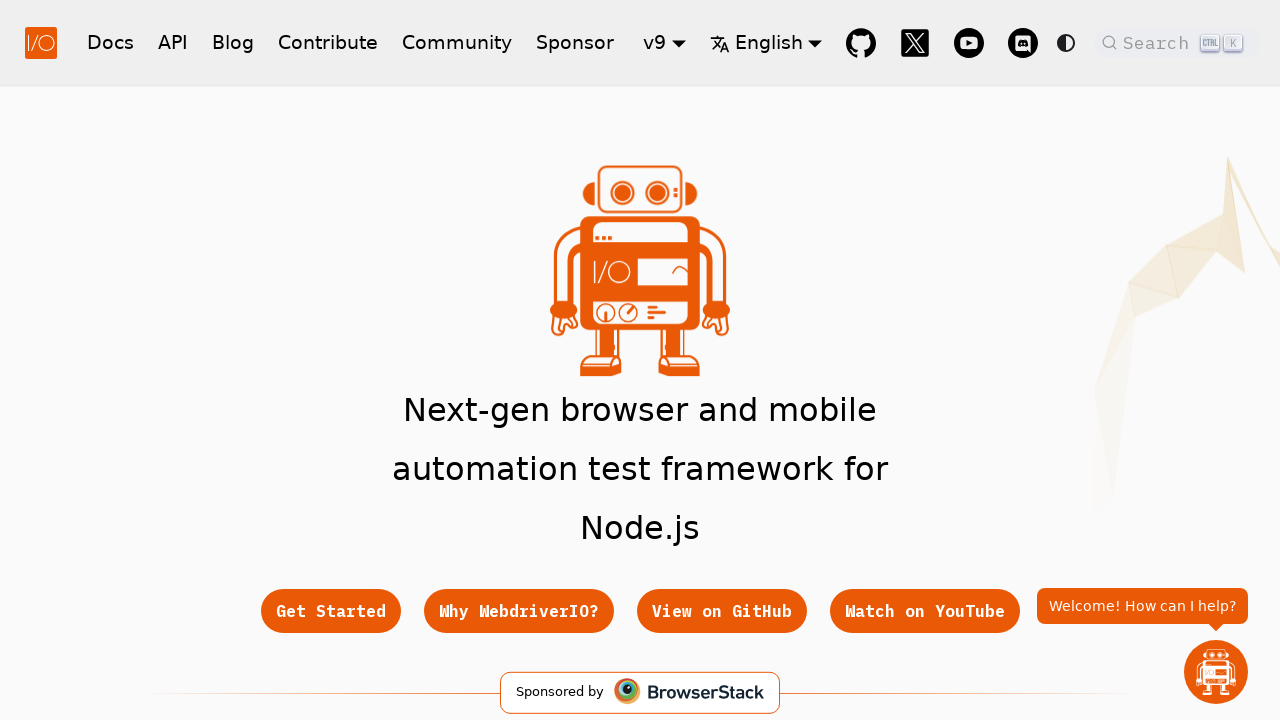

Waited for hero title to be visible
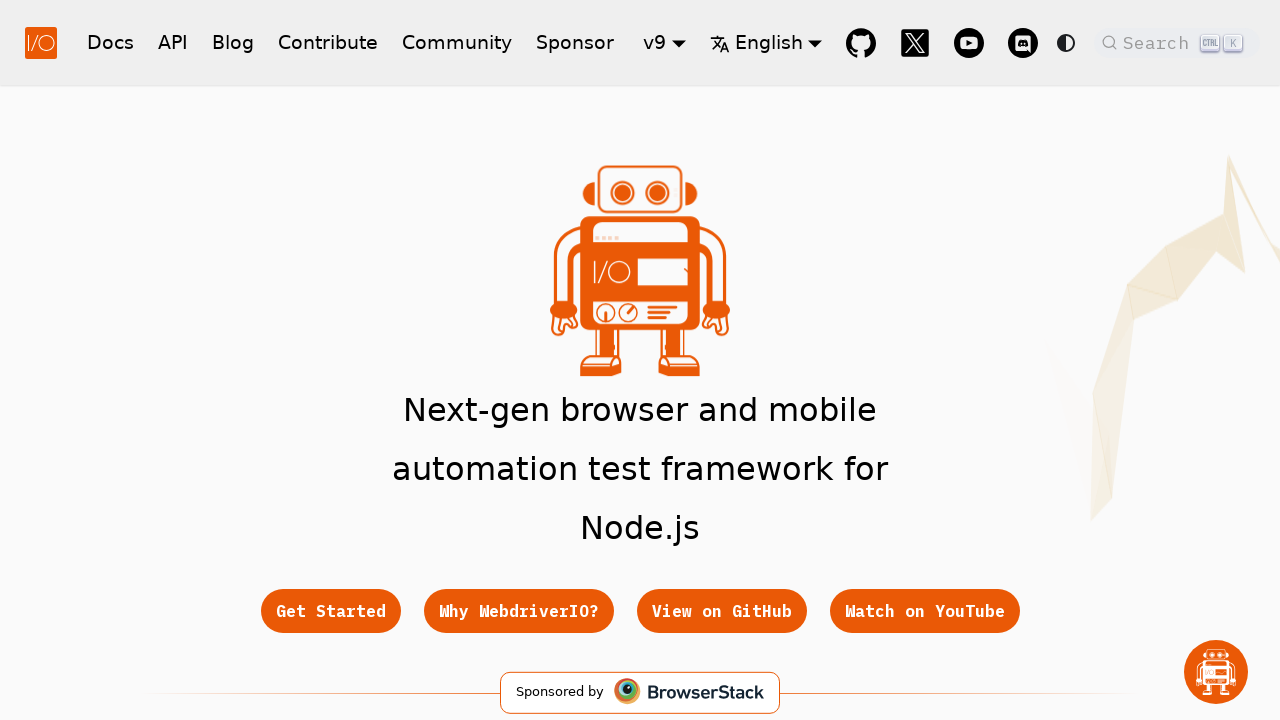

Clicked search button to open search dialog at (1177, 42) on .DocSearch
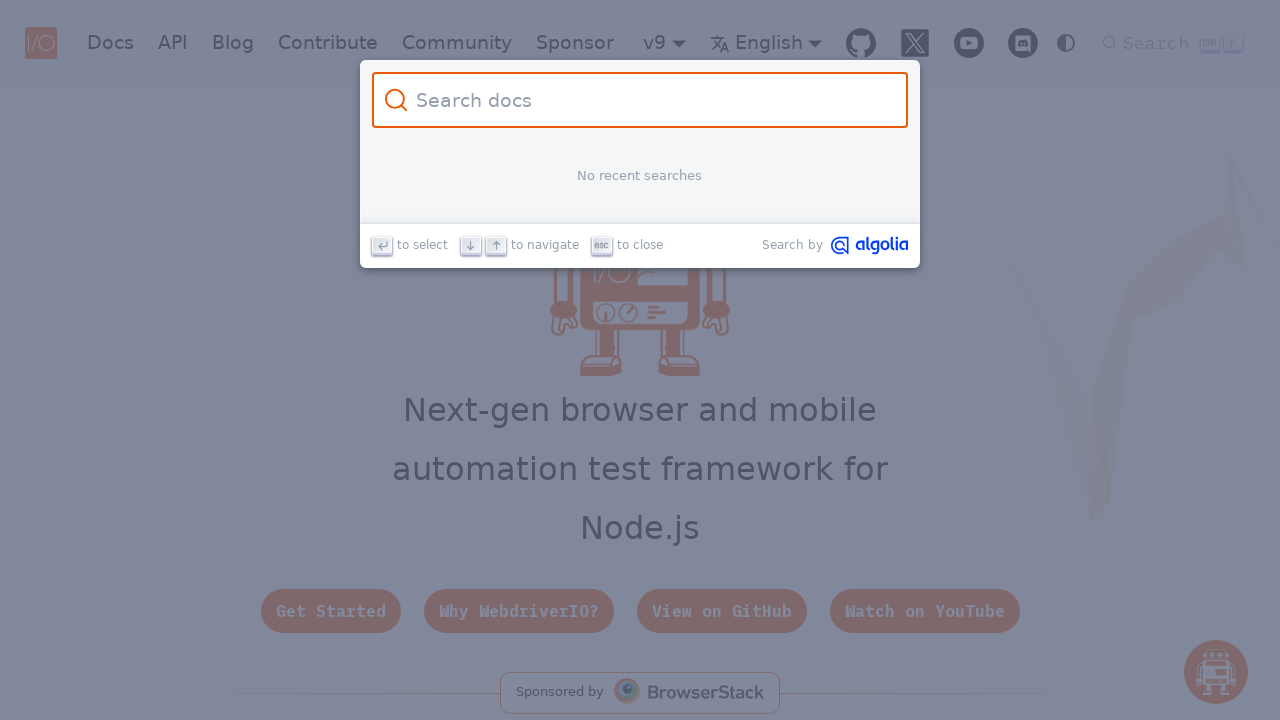

Search form loaded
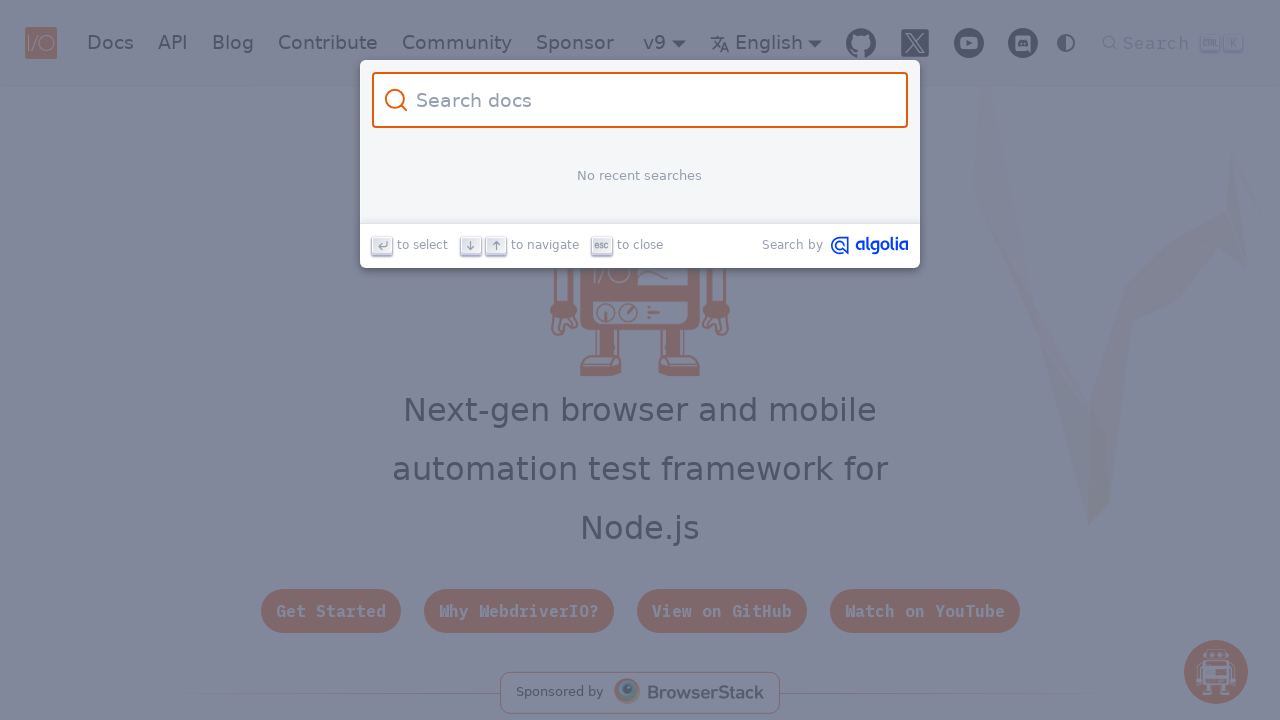

Typed 'specfileretries' in search input on .DocSearch-Input
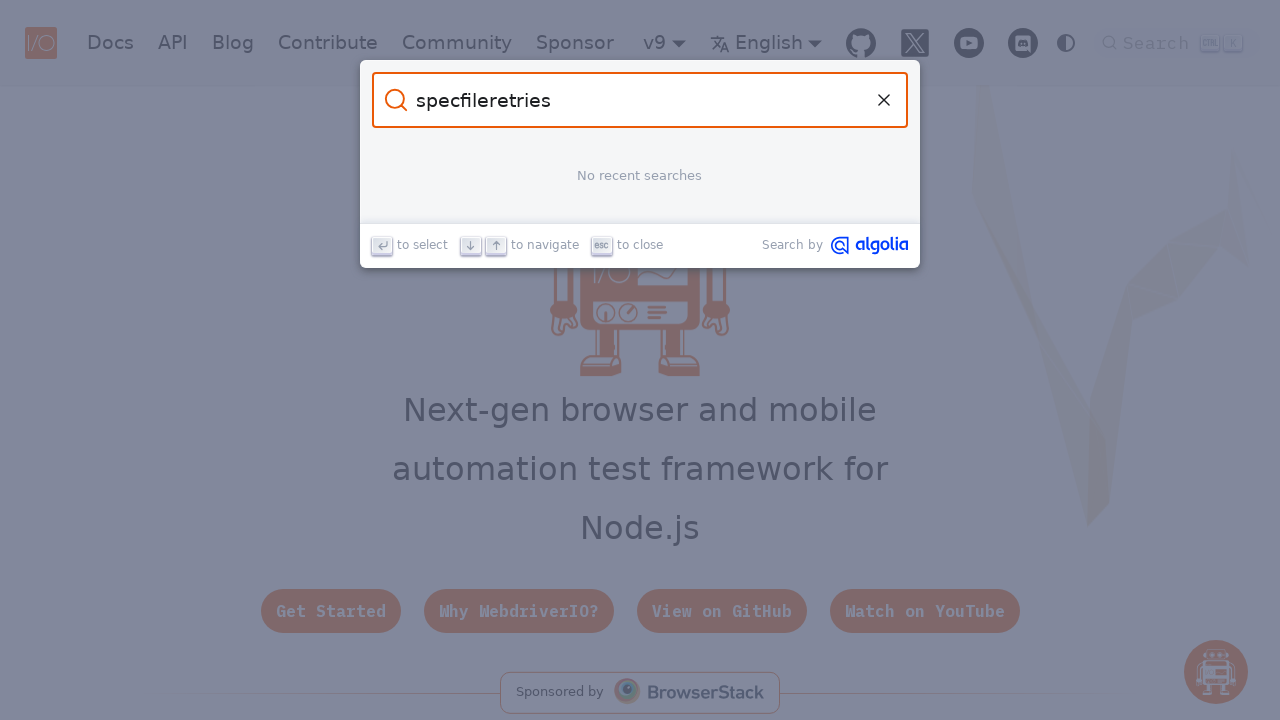

Search results dropdown appeared with matching content
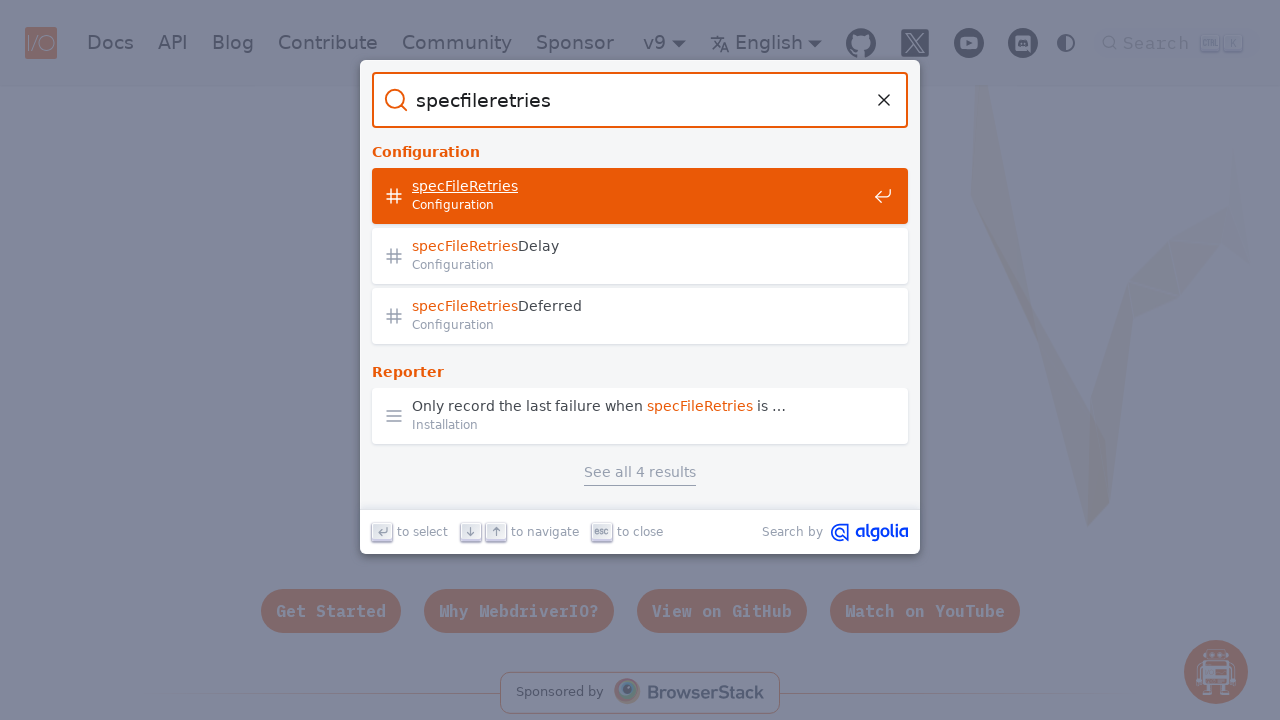

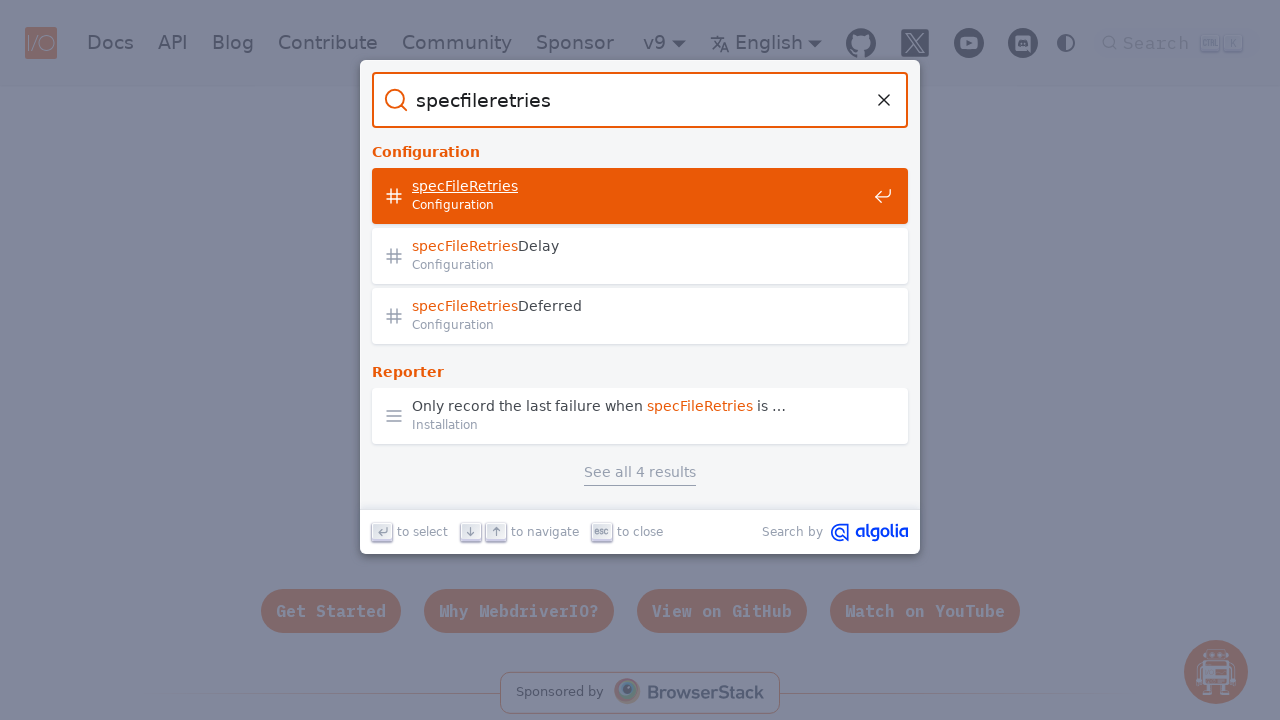